Tests filling form fields within shadow DOM elements on the SelectorsHub practice page by entering a name and pizza order.

Starting URL: https://selectorshub.com/iframe-in-shadow-dom/

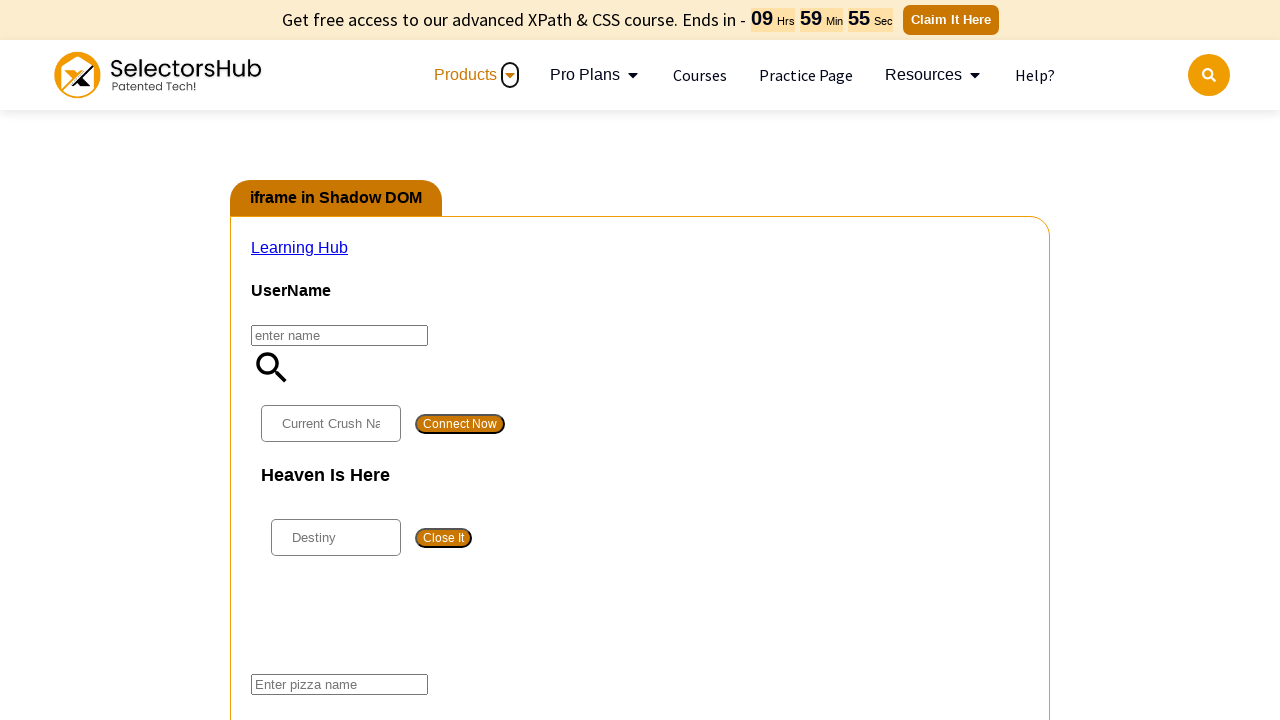

Filled name field with 'Aro' in shadow DOM on #kils
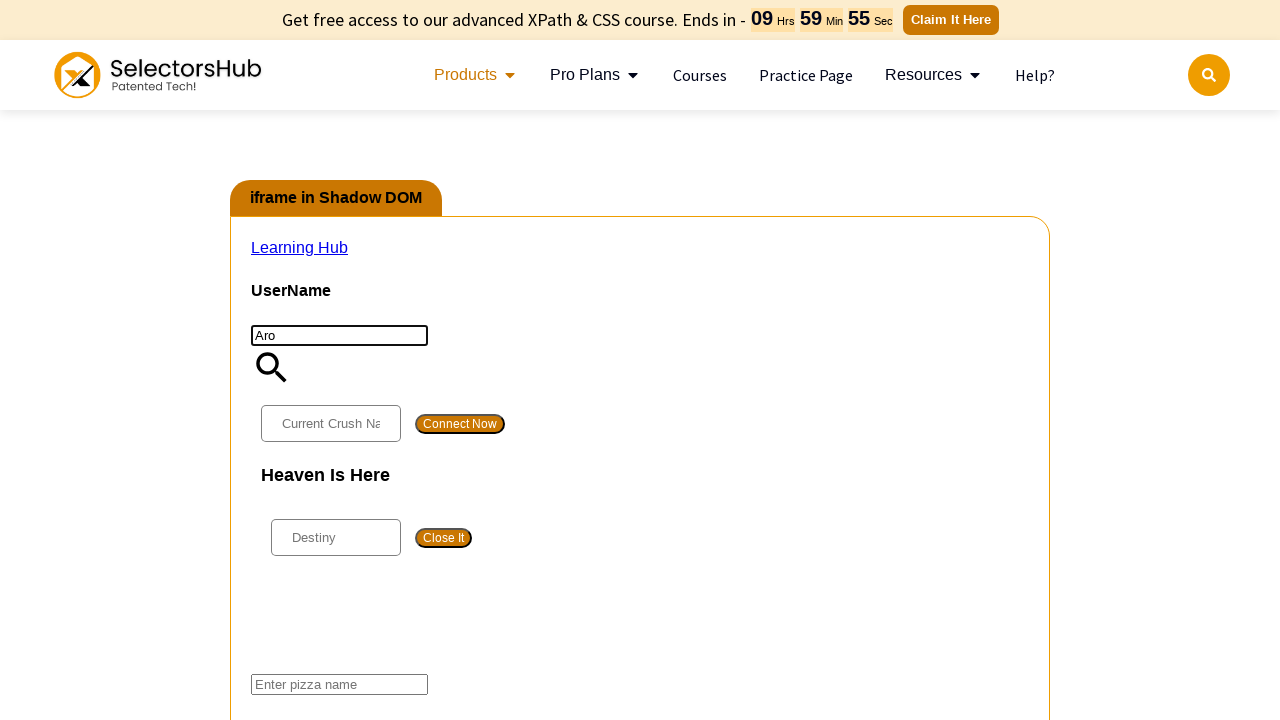

Filled pizza order field with 'classic veg reg pizza' in shadow DOM on #pizza
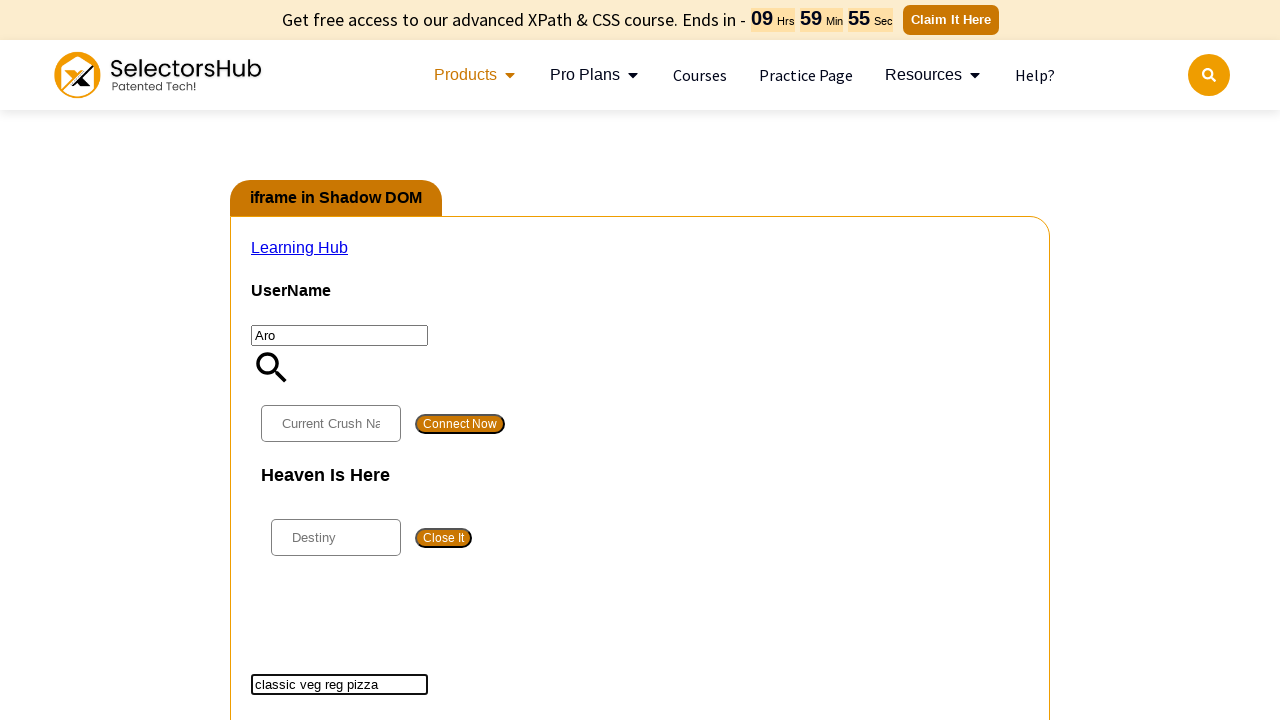

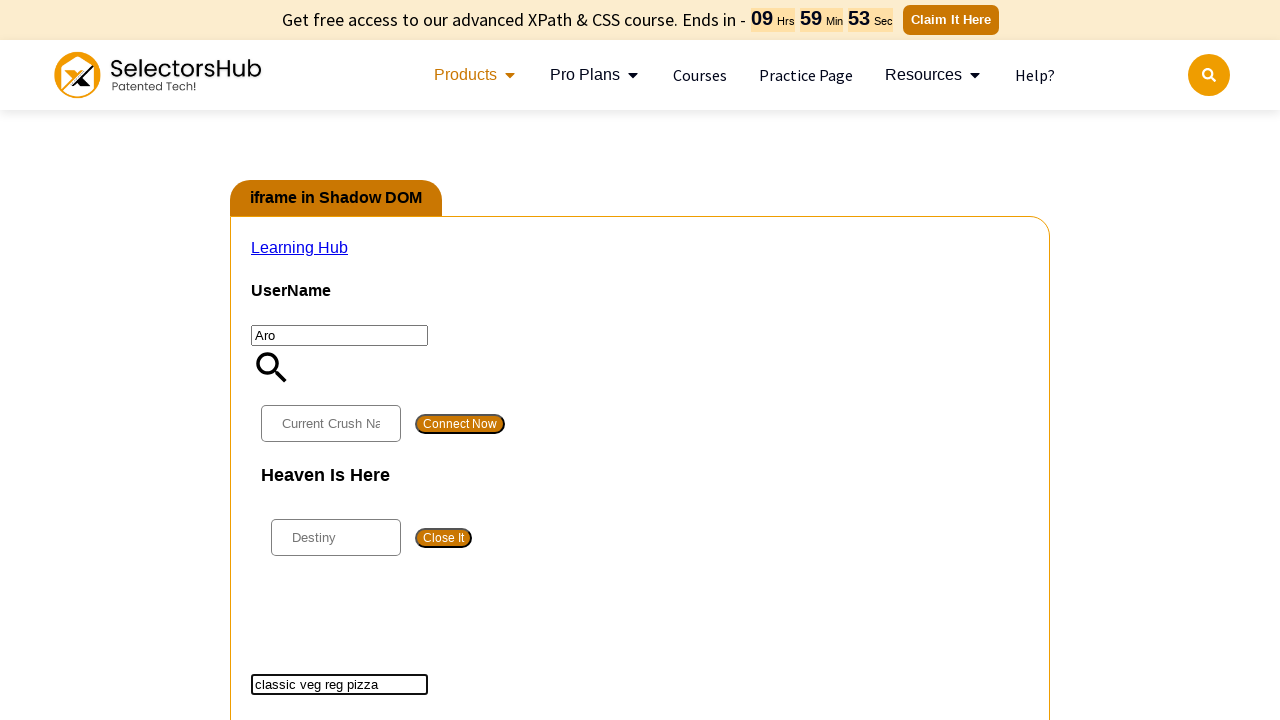